Tests an e-commerce site by searching for products, adding items to cart, and proceeding through checkout

Starting URL: https://rahulshettyacademy.com/seleniumPractise/#/

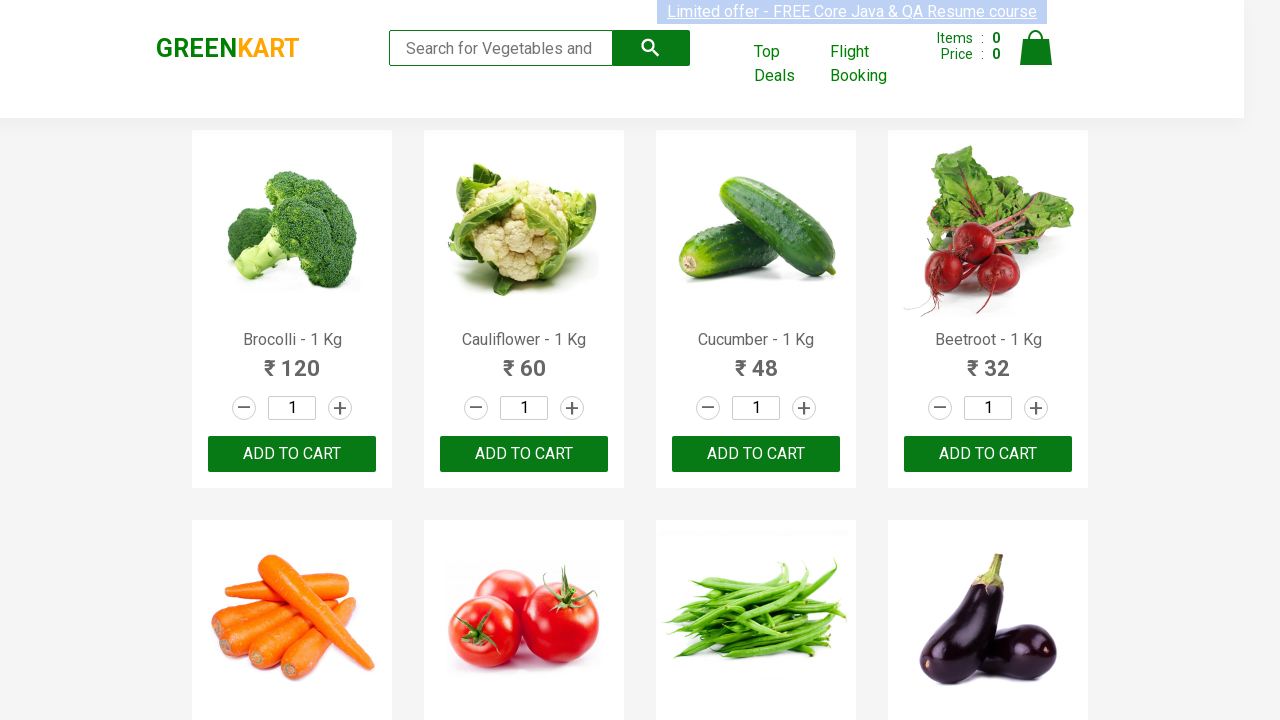

Filled search field with 'ca' to search for products on .search-keyword
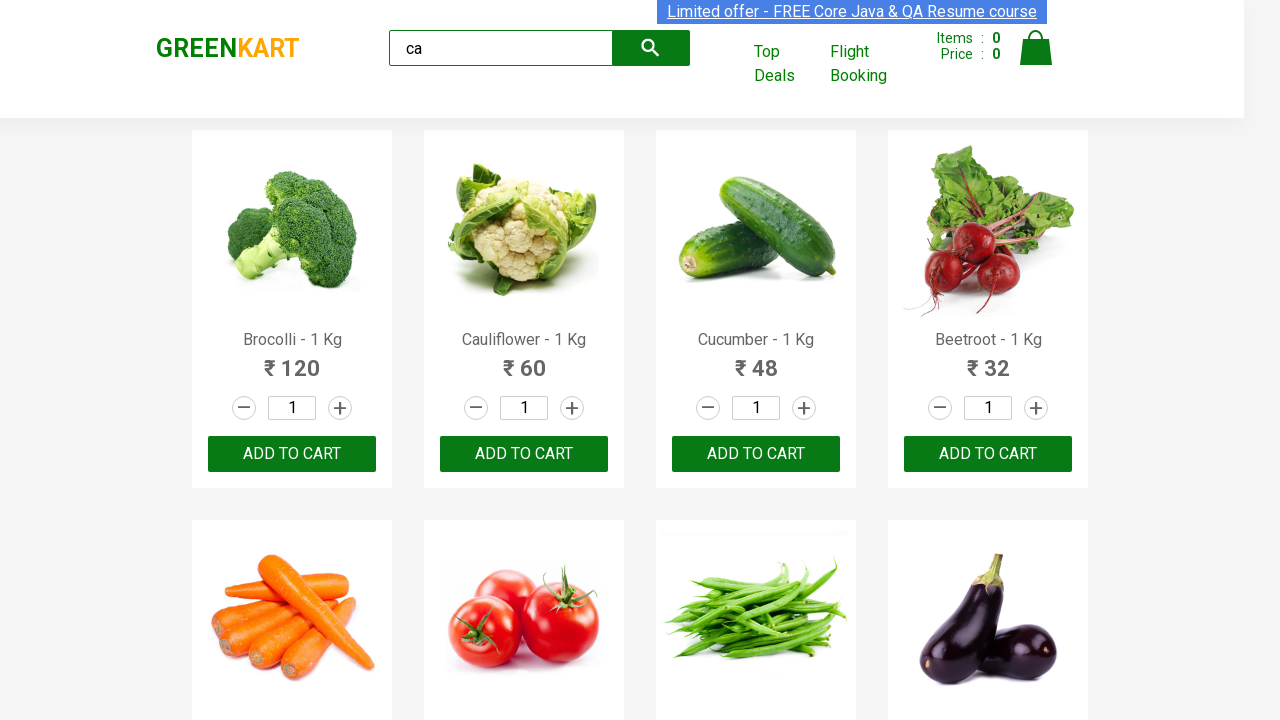

Waited 2 seconds for products to load
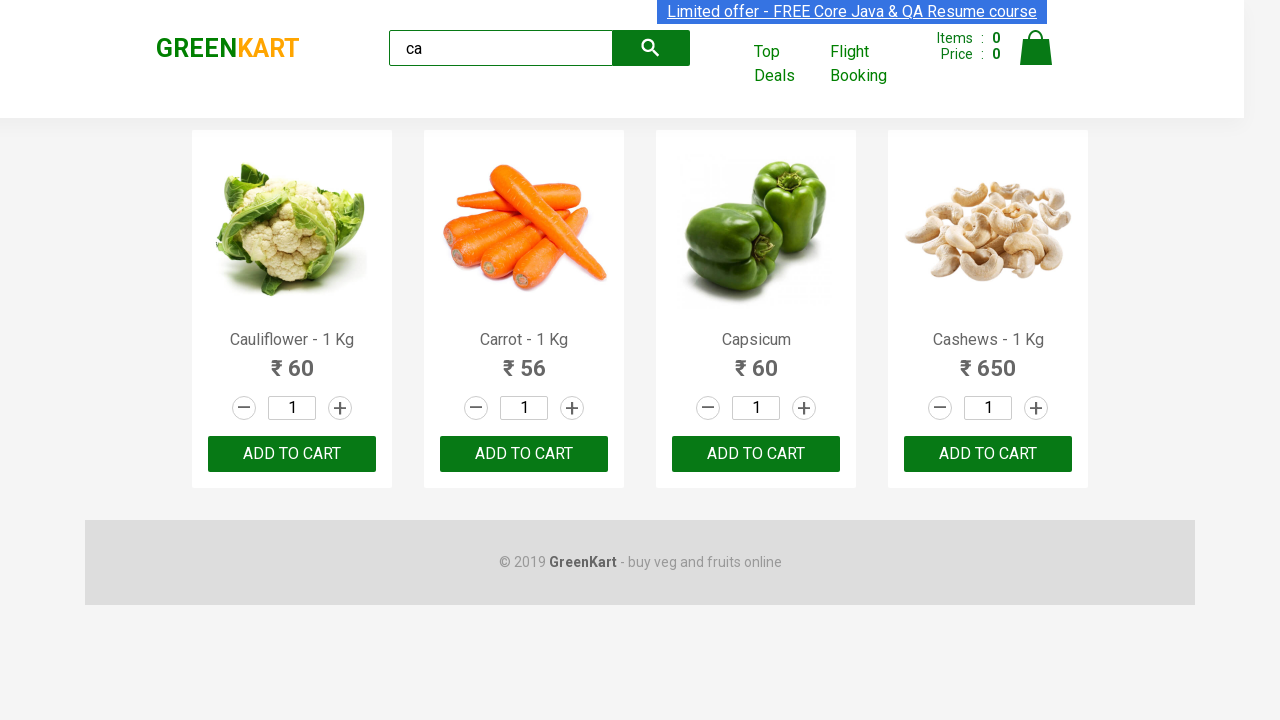

Clicked ADD TO CART button for the third product at (756, 454) on .products .product >> nth=2 >> internal:text="ADD TO CART"i
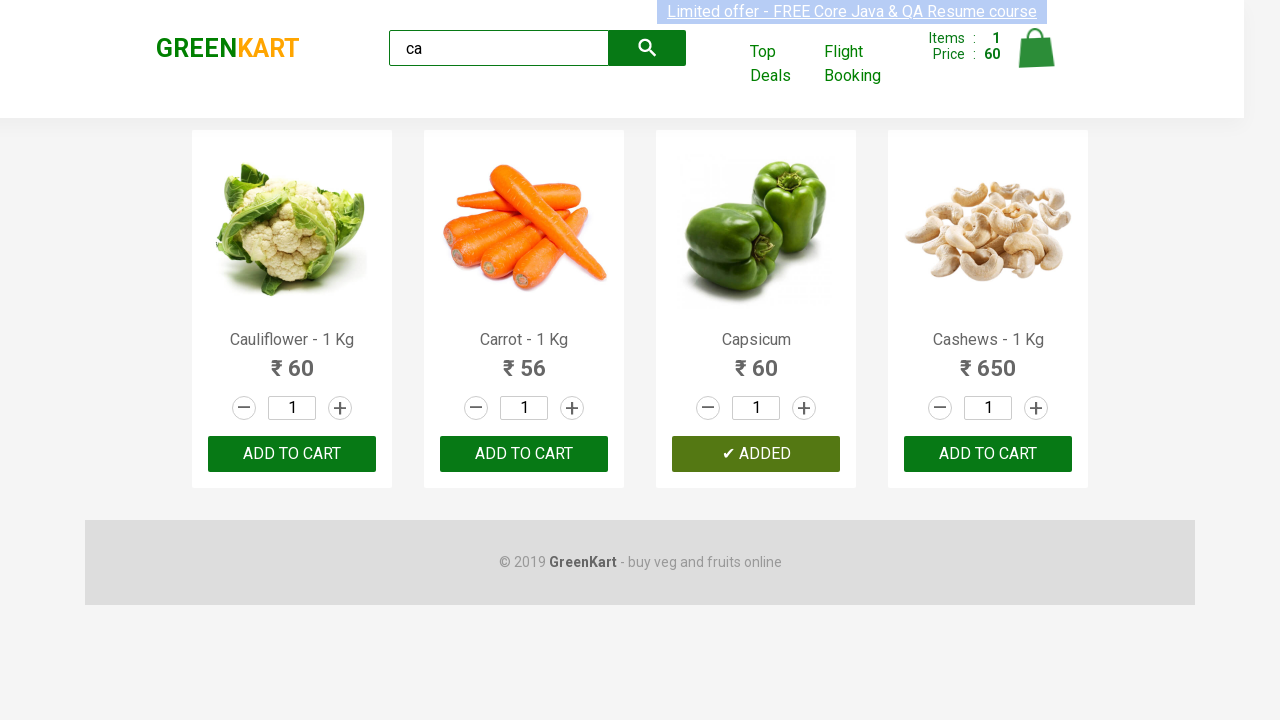

Found and clicked ADD TO CART button for Cashews product at (988, 454) on .products .product >> nth=3 >> button
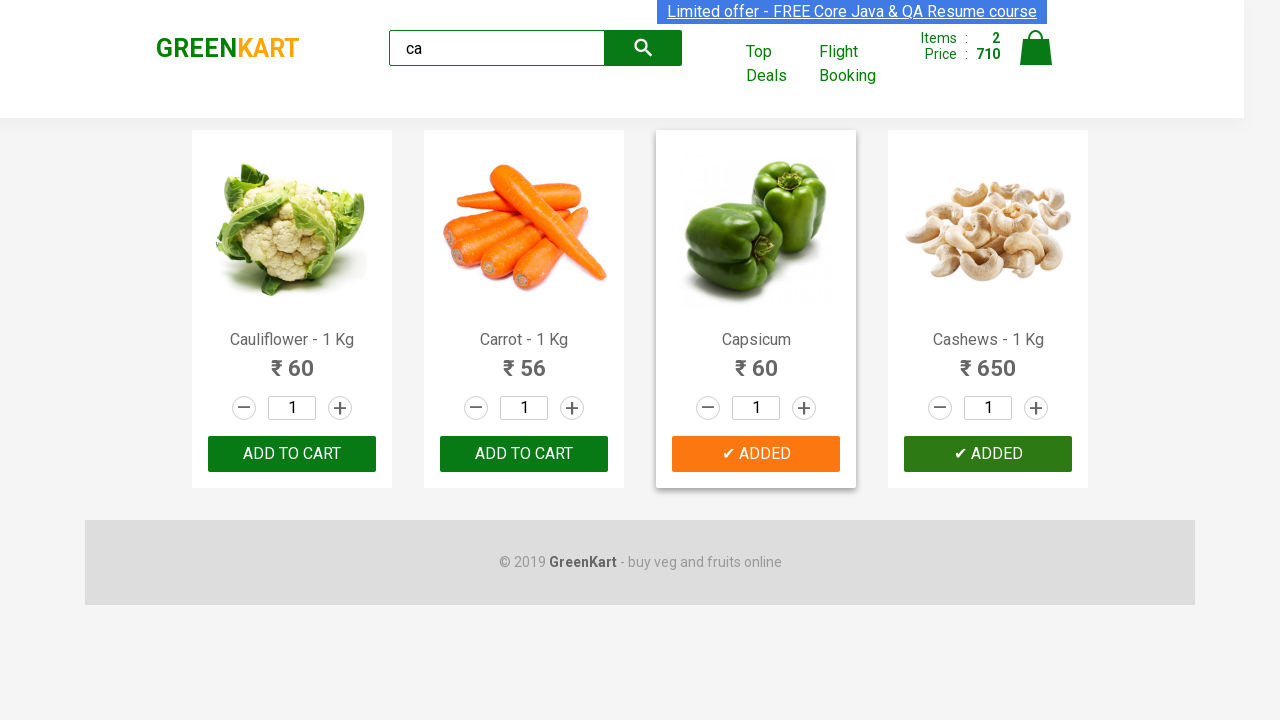

Clicked on cart icon to view cart at (1036, 48) on .cart-icon > img
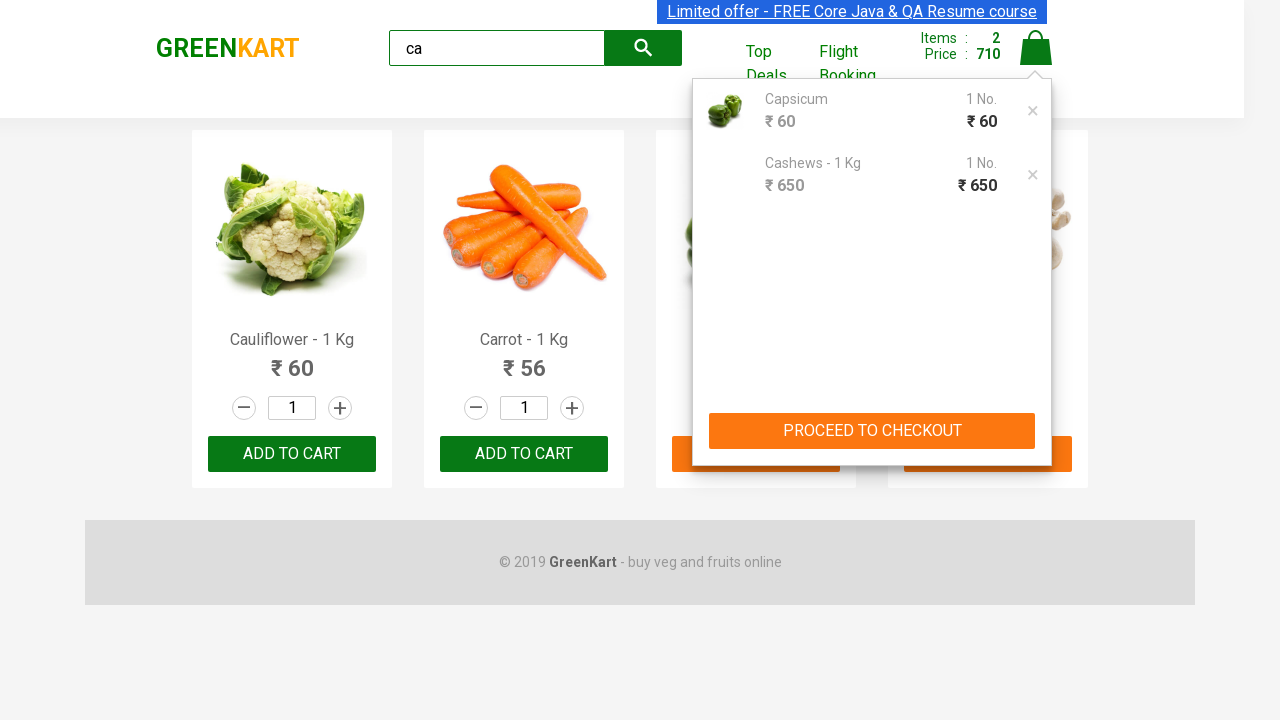

Clicked PROCEED TO CHECKOUT button at (872, 431) on internal:text="PROCEED TO CHECKOUT"i
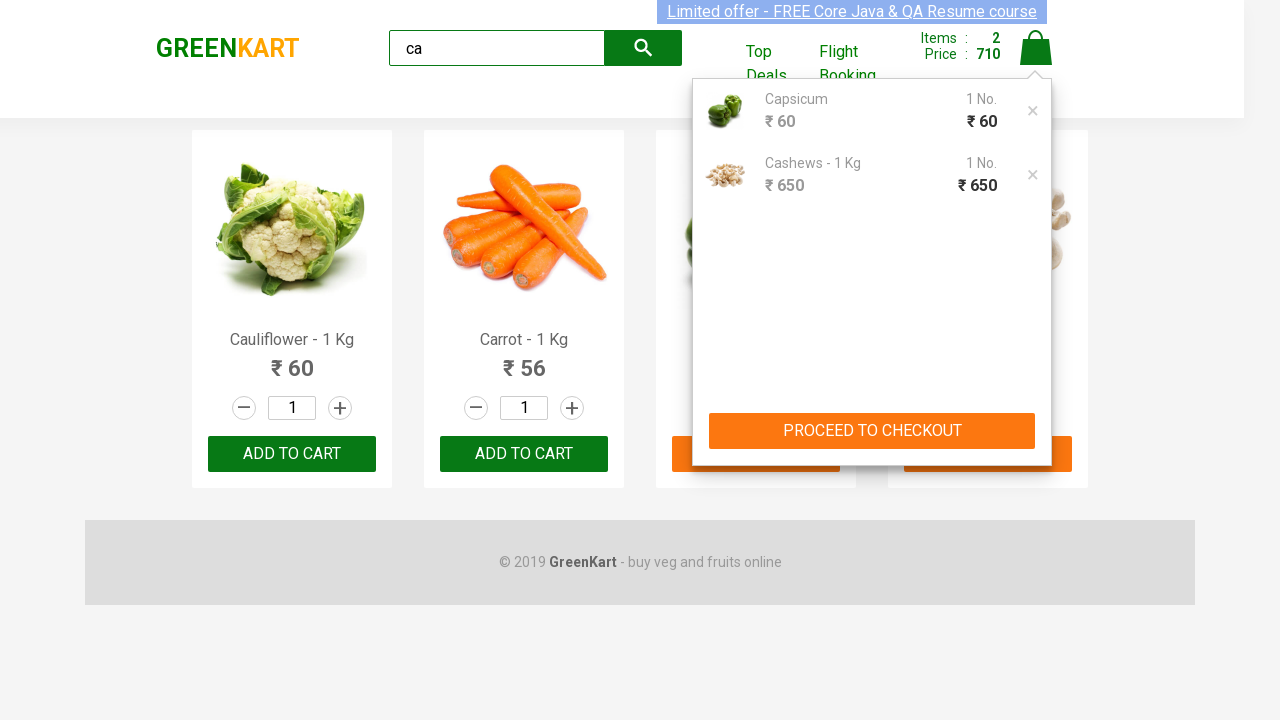

Clicked Place Order button to complete purchase at (1036, 491) on internal:text="Place Order"i
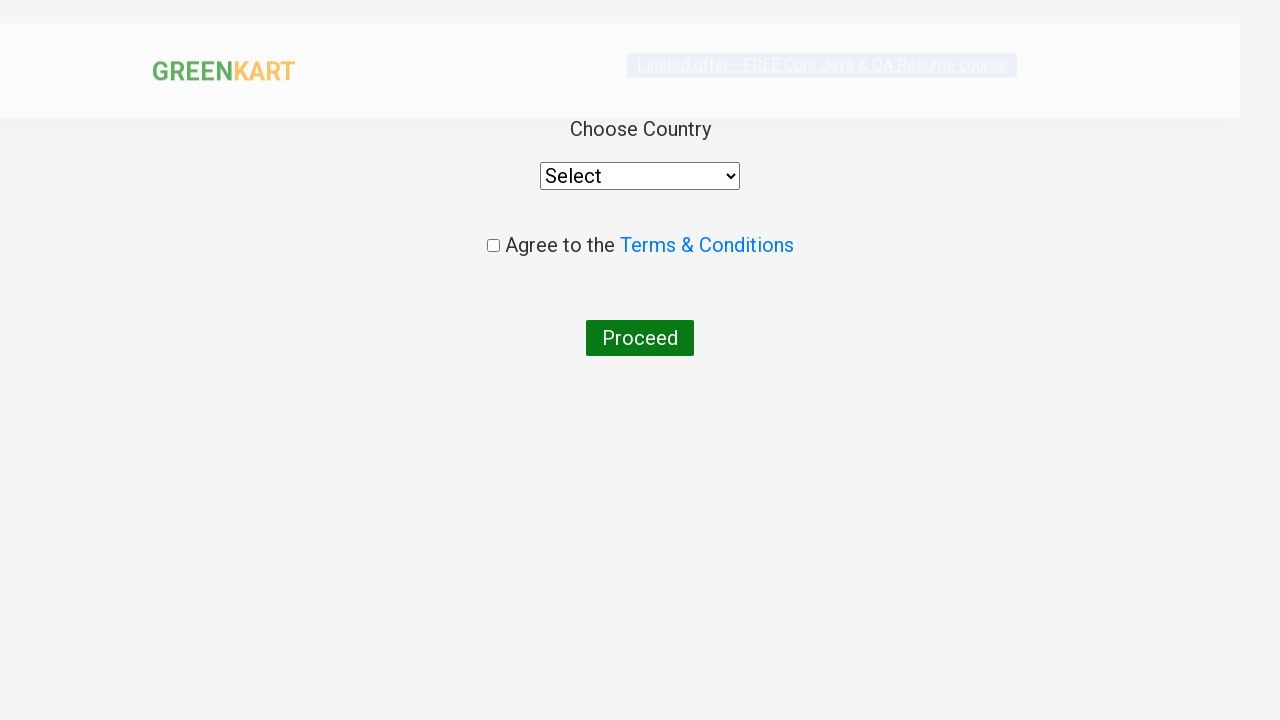

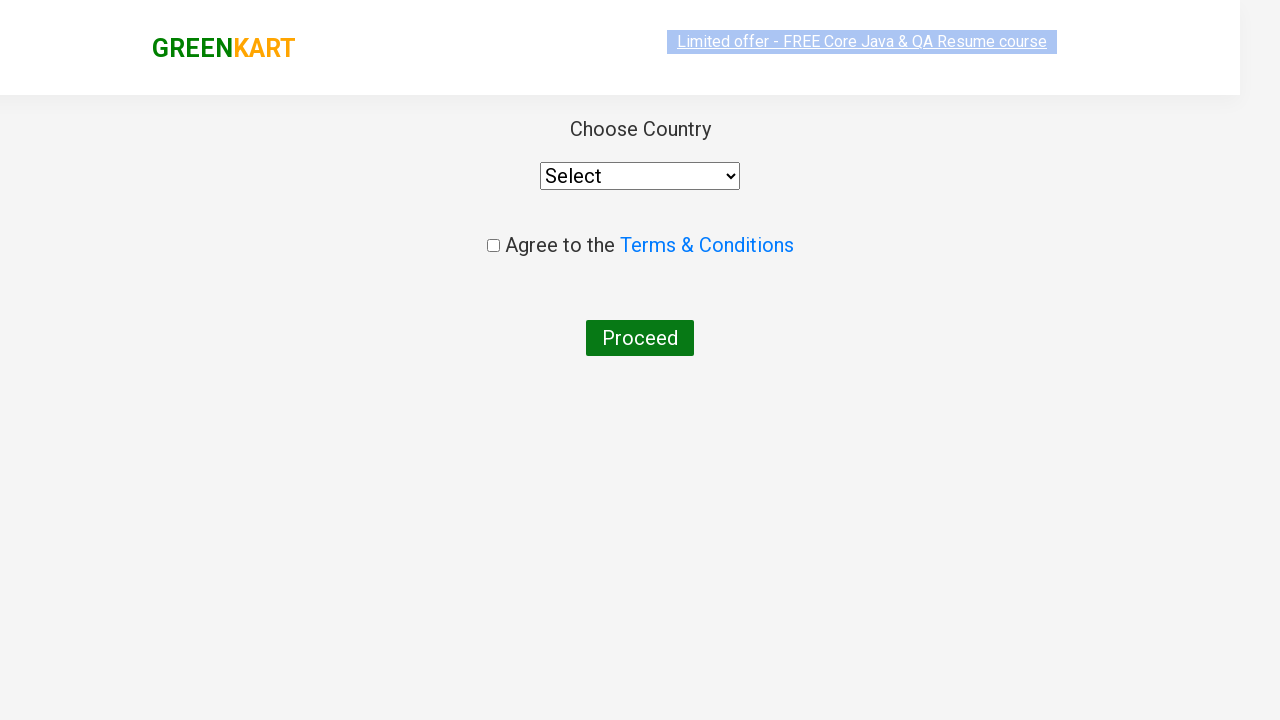